Navigates to a dashboard page and performs a horizontal scroll to the left

Starting URL: https://dashboards.handmadeinteractive.com/jasonlove/

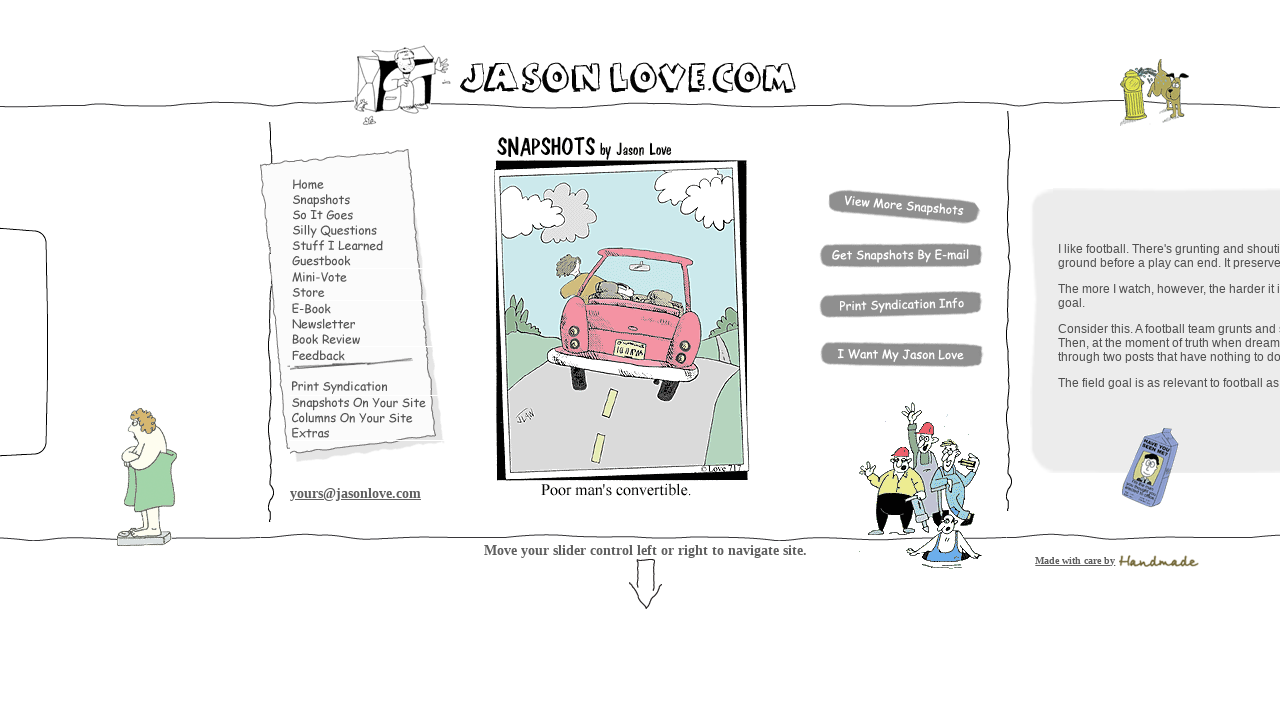

Navigated to dashboard page at https://dashboards.handmadeinteractive.com/jasonlove/
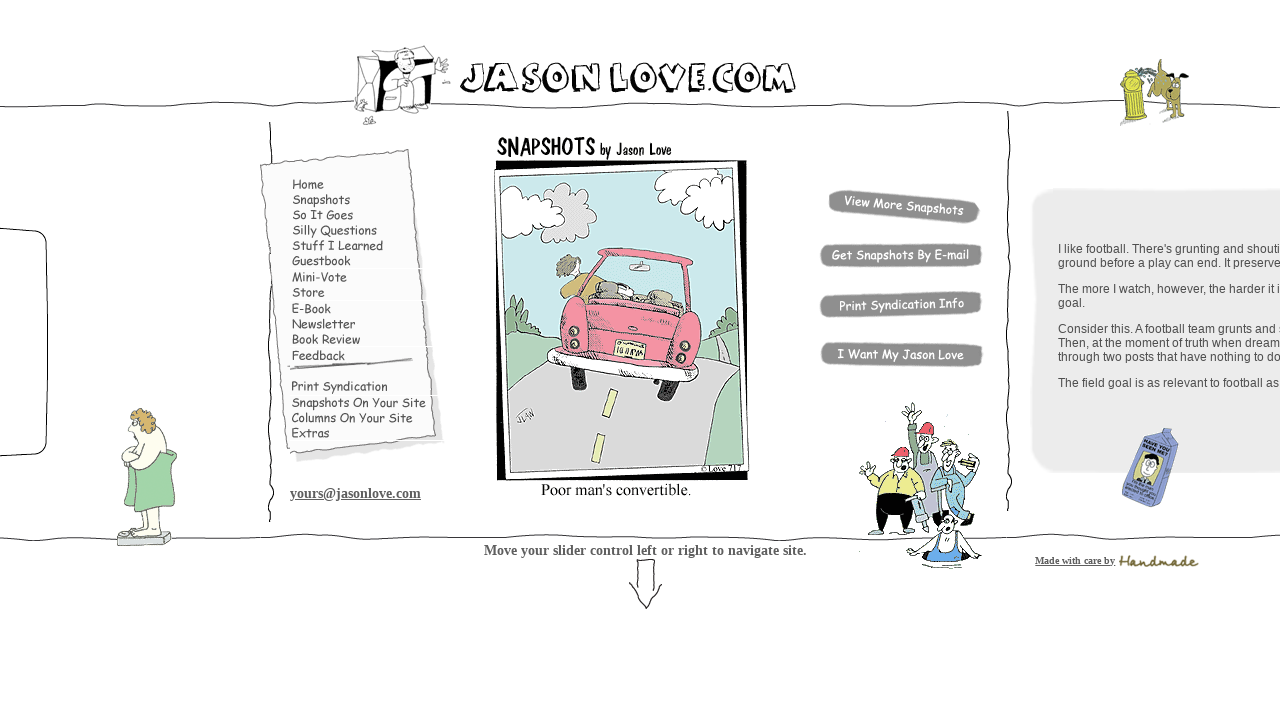

Performed horizontal scroll to the left
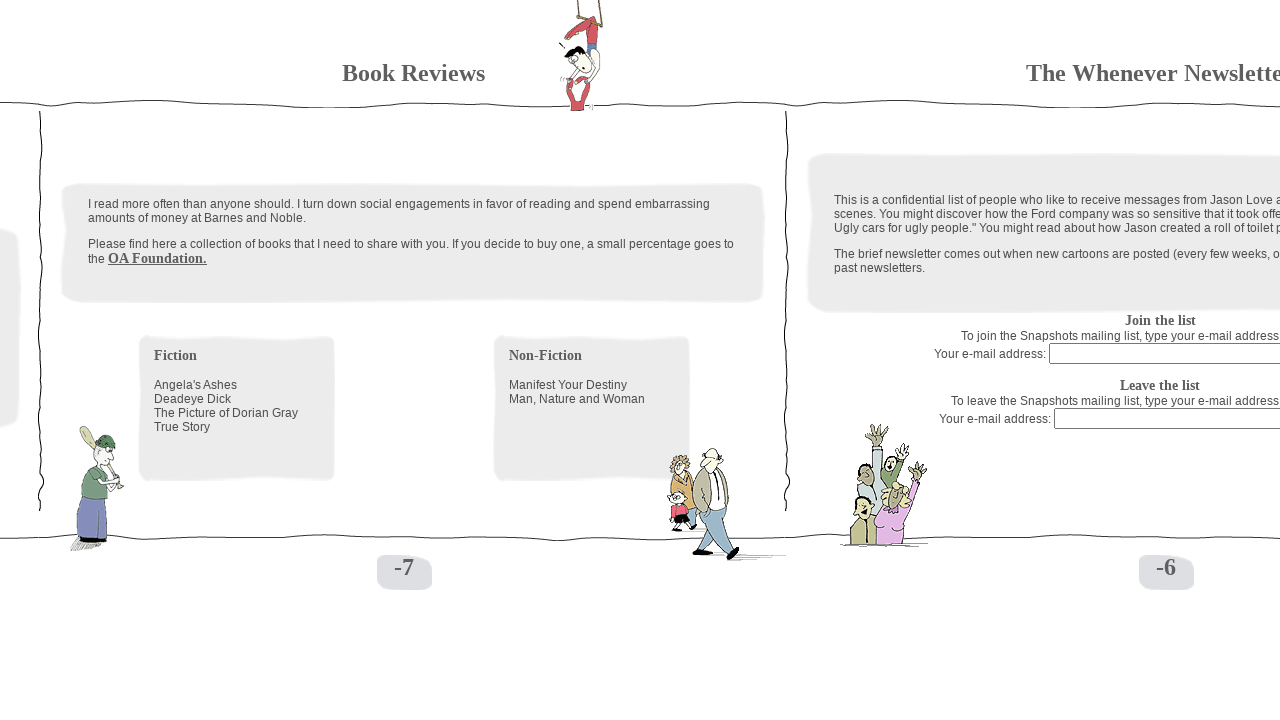

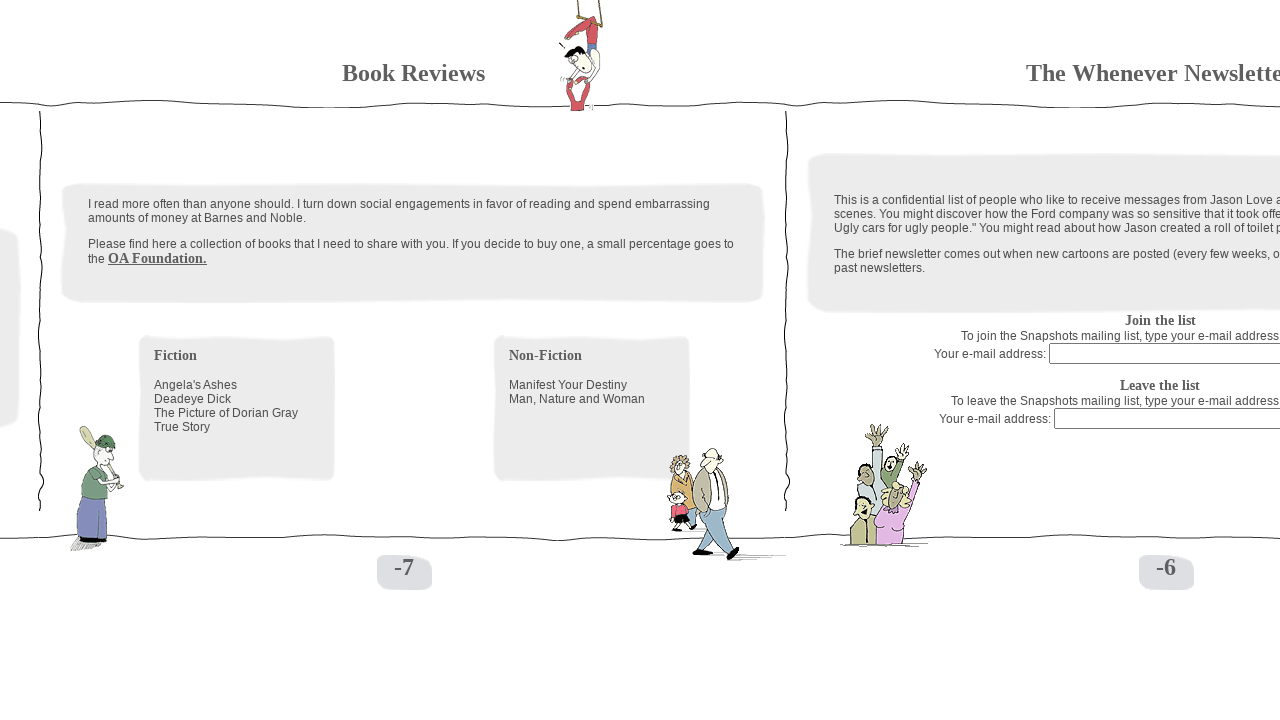